Navigates to an automation practice page, scrolls down to a product table, and verifies the table contains rows and columns with data.

Starting URL: https://www.rahulshettyacademy.com/AutomationPractice/

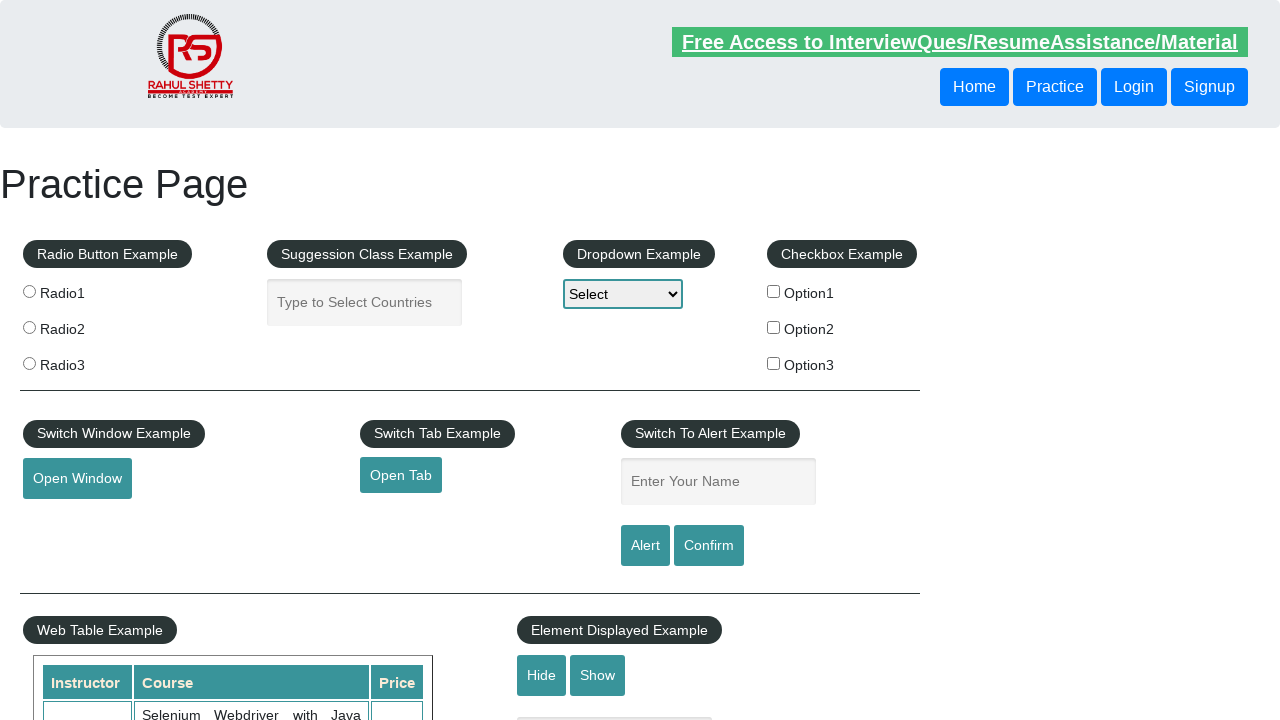

Scrolled down 600 pixels to bring product table into view
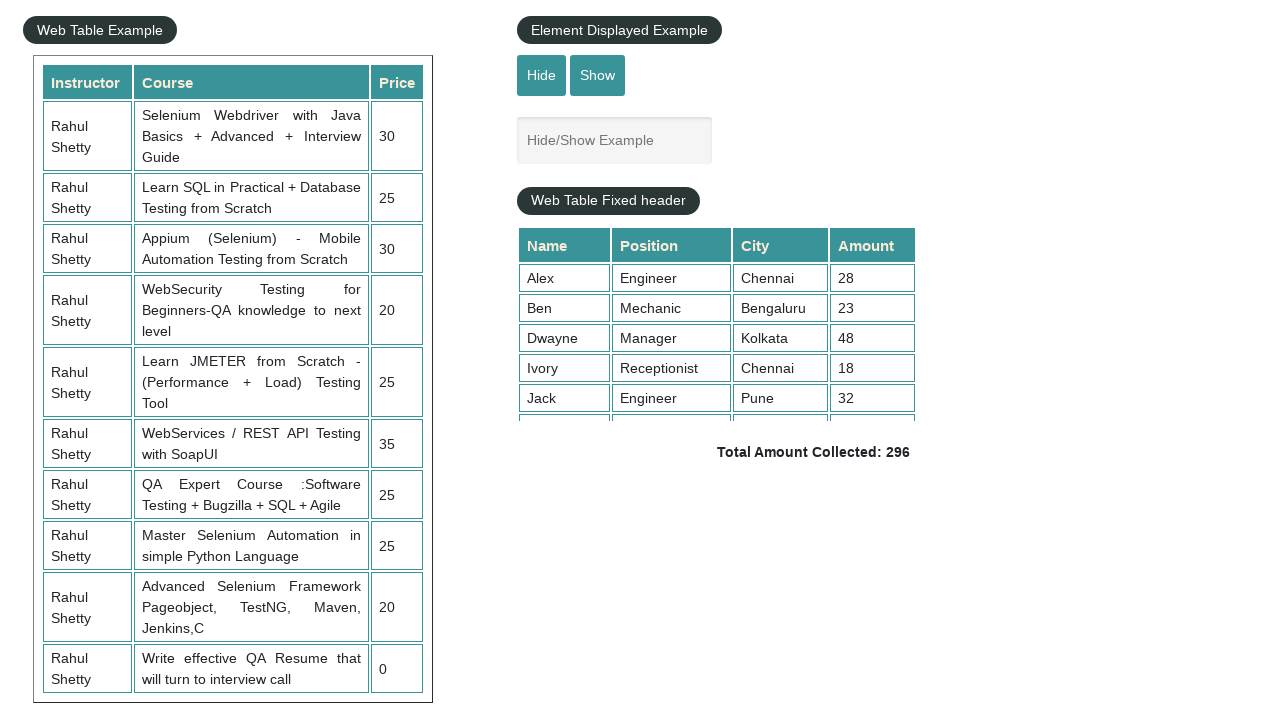

Product table with id 'product' and class 'table-display' is now visible
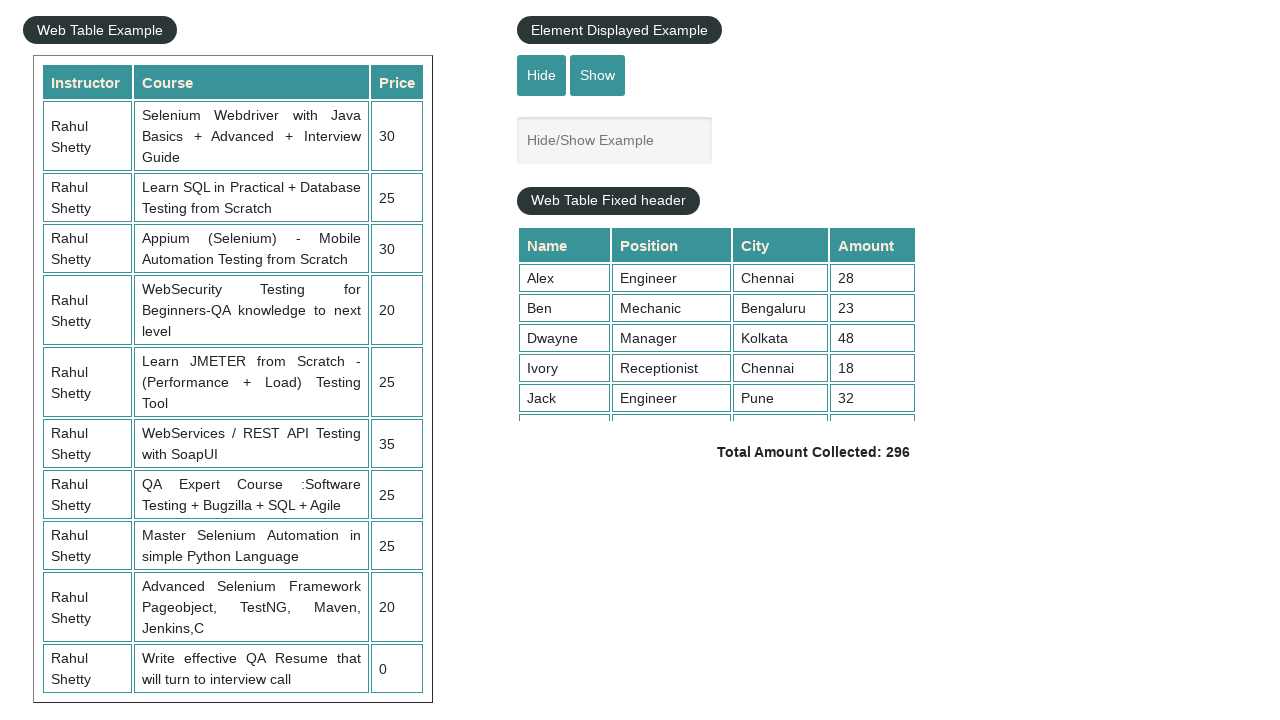

Located all rows in the product table body
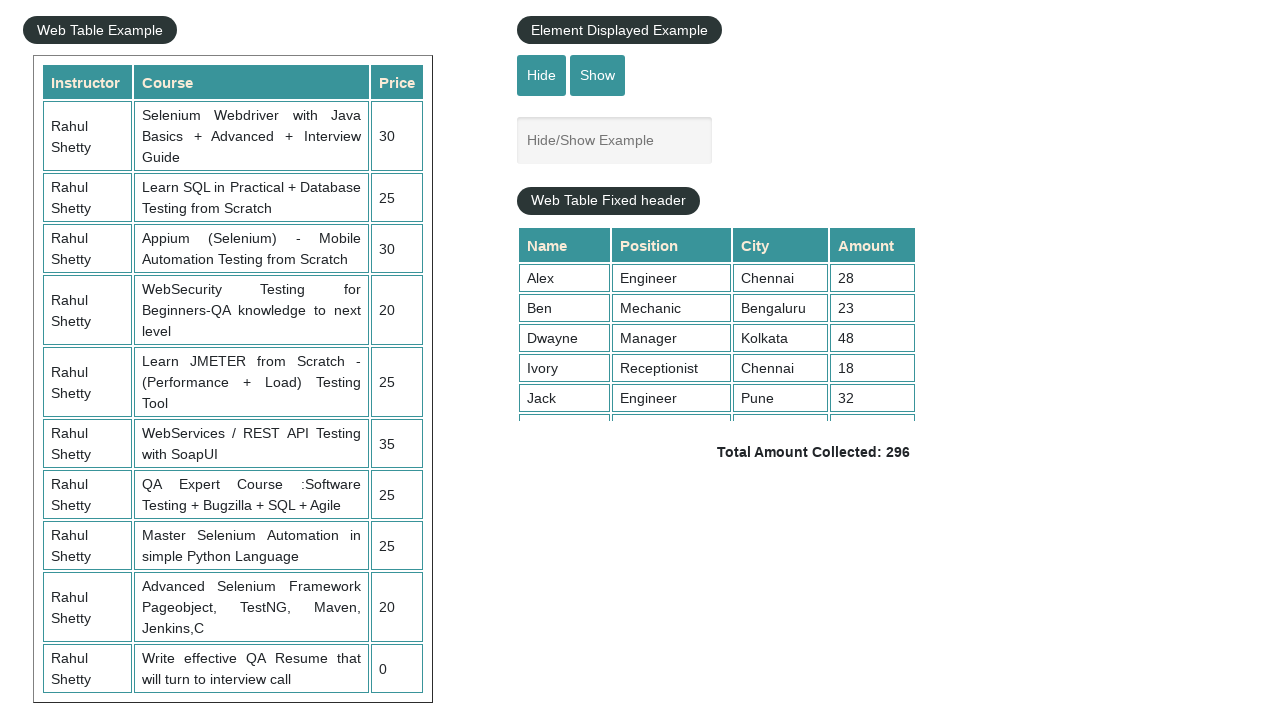

First table row is ready and visible
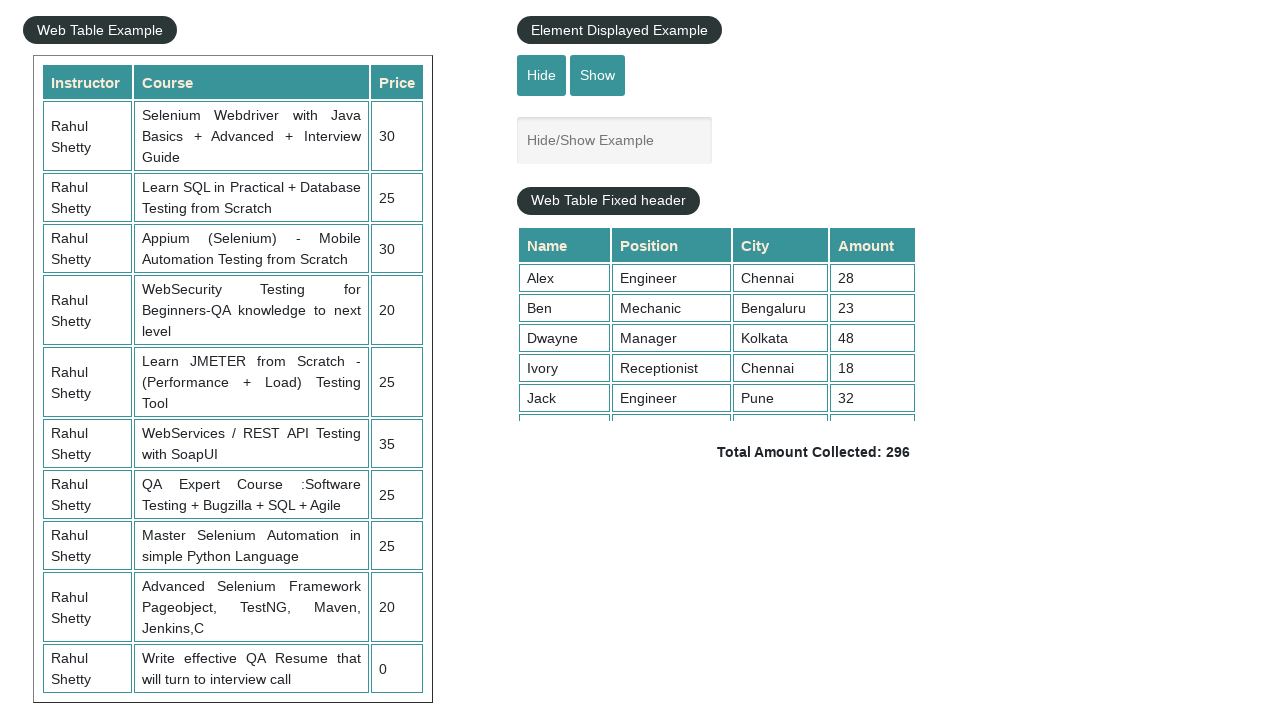

Located all columns in the third row of the product table
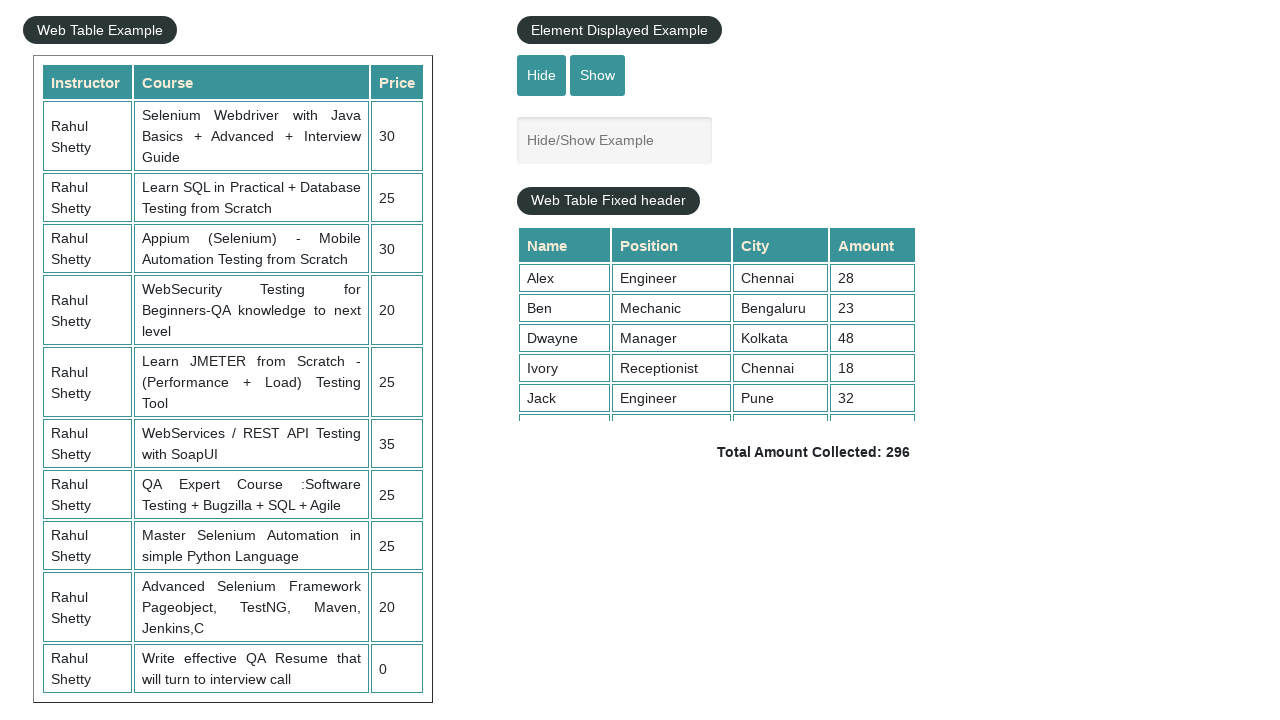

First column in the third table row is ready and visible
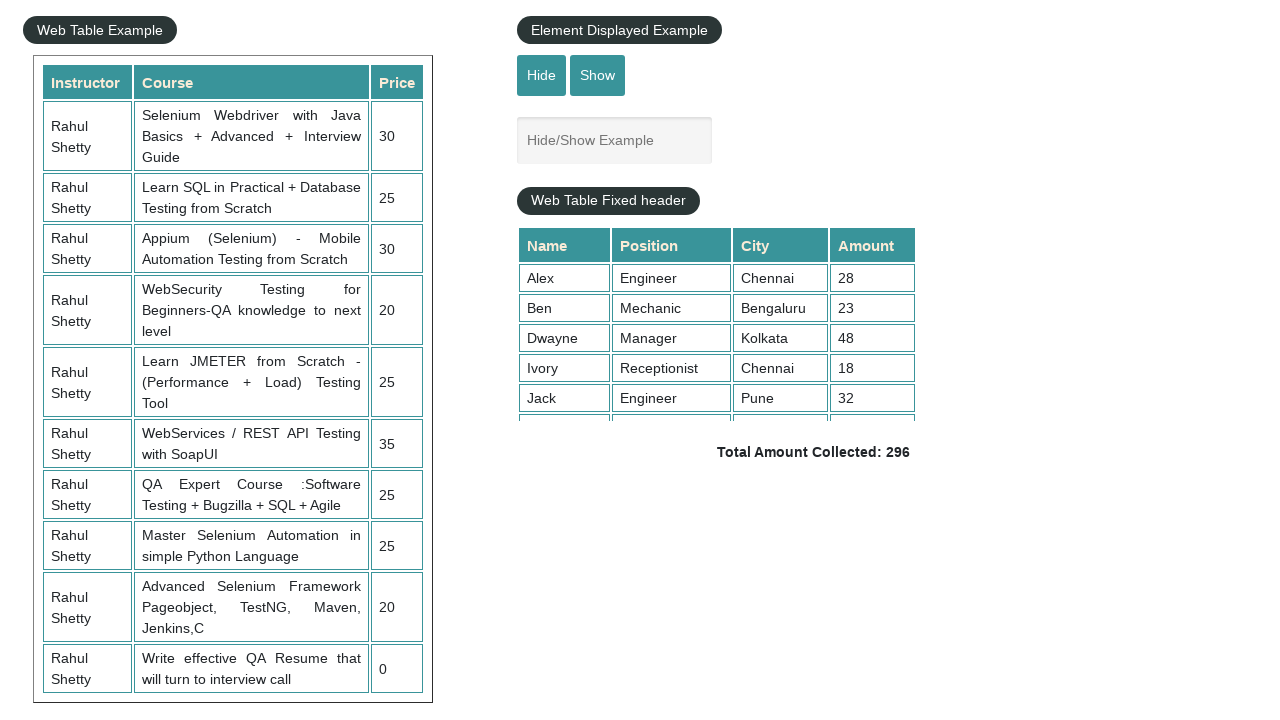

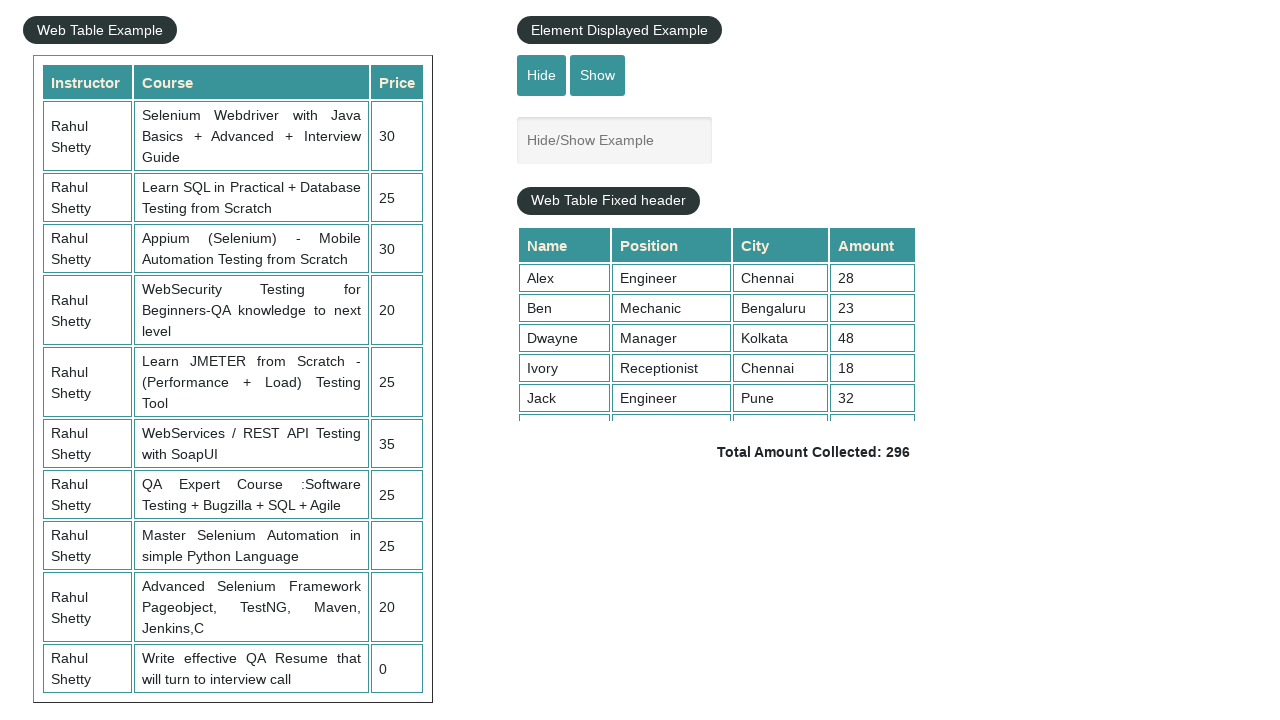